Navigates to the Badhan organization website and maximizes the browser window

Starting URL: http://www.badhan.org/

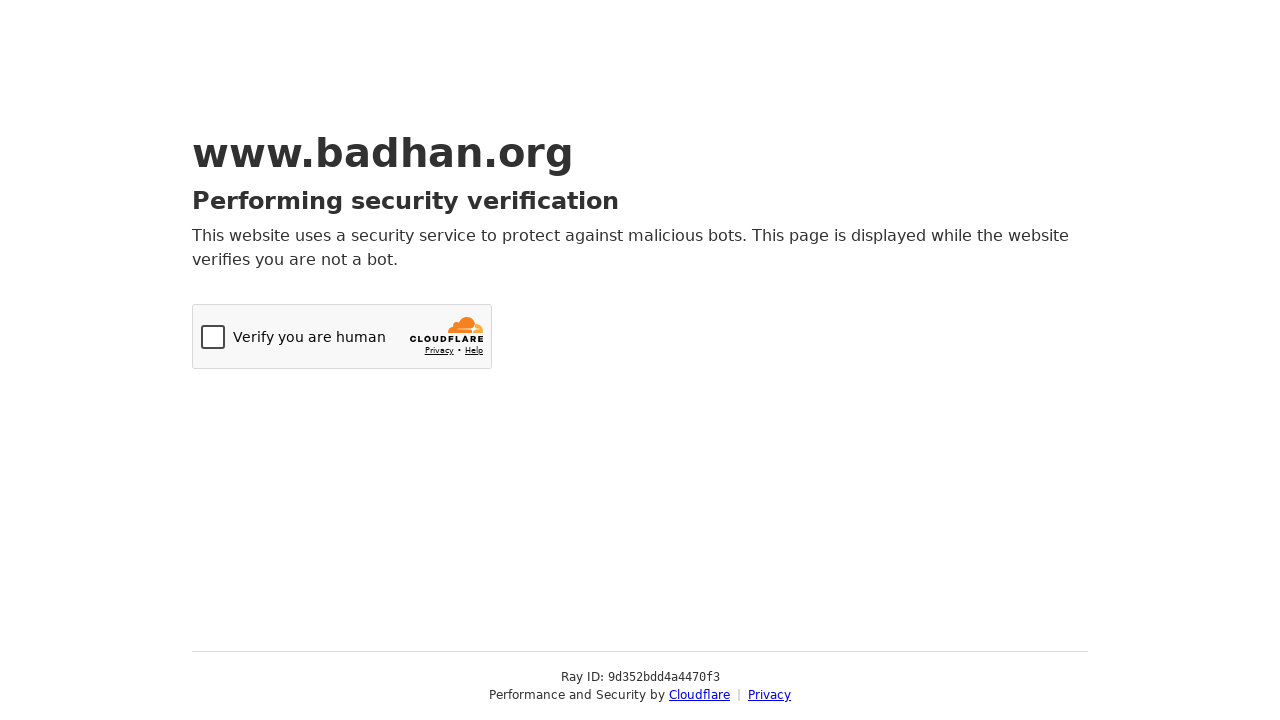

Navigated to Badhan organization website at http://www.badhan.org/
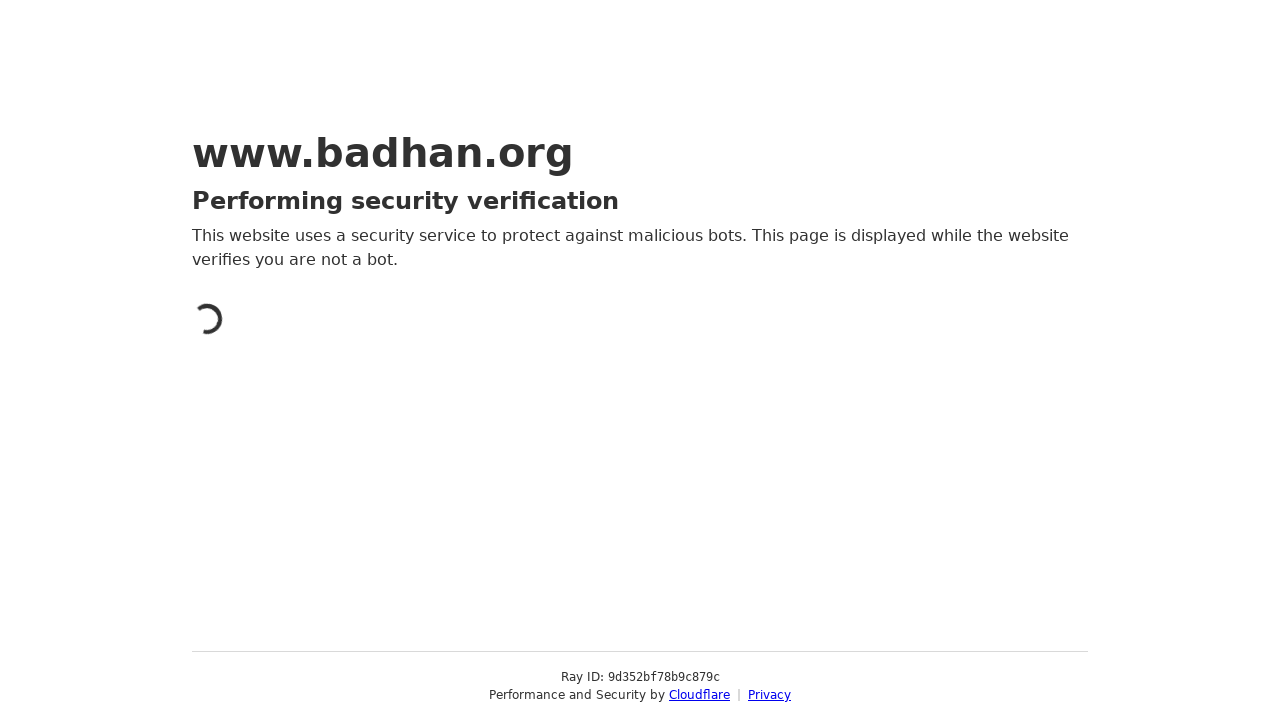

Maximized browser window
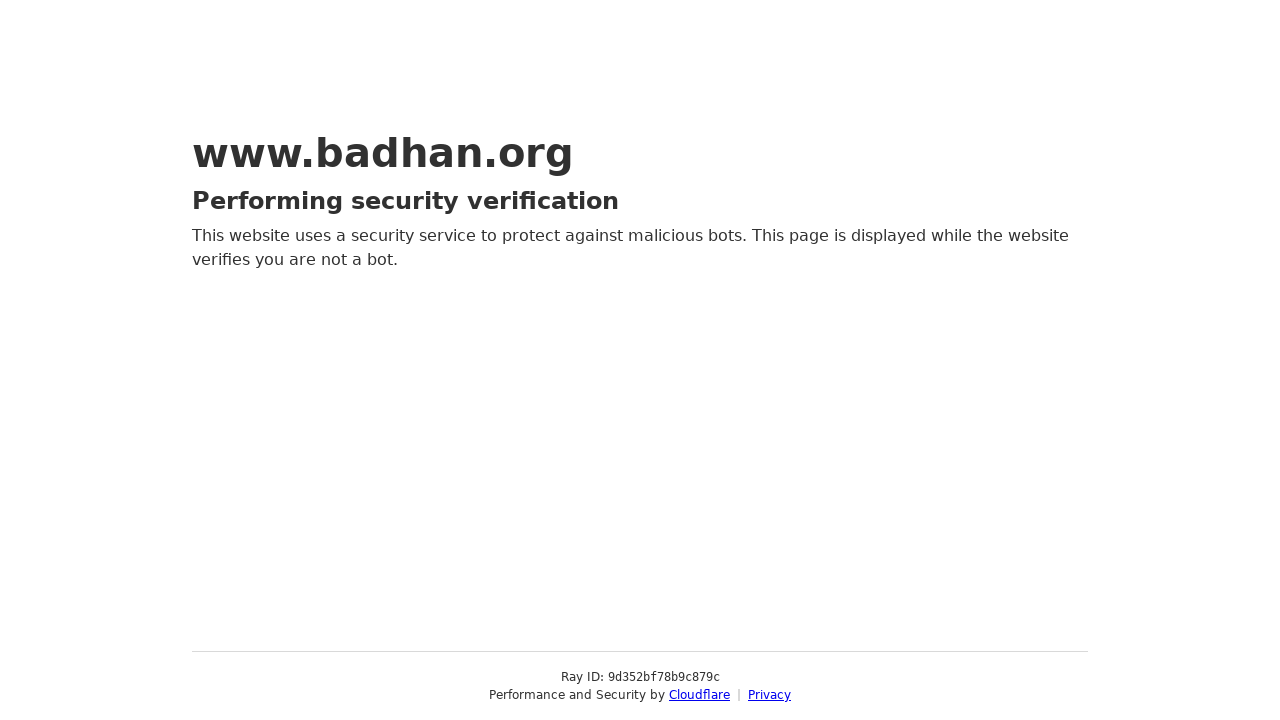

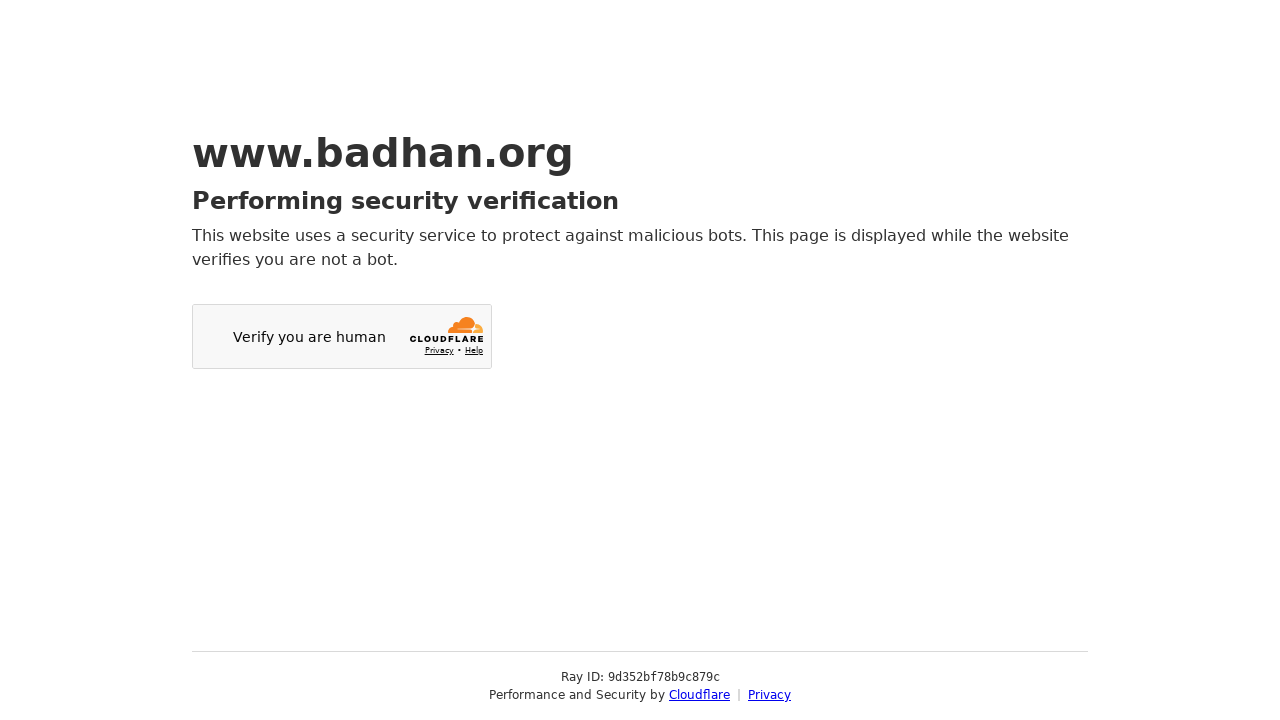